Navigates to Indeed's secure page and handles window switching to get titles of all open windows

Starting URL: https://secure.indeed.com/

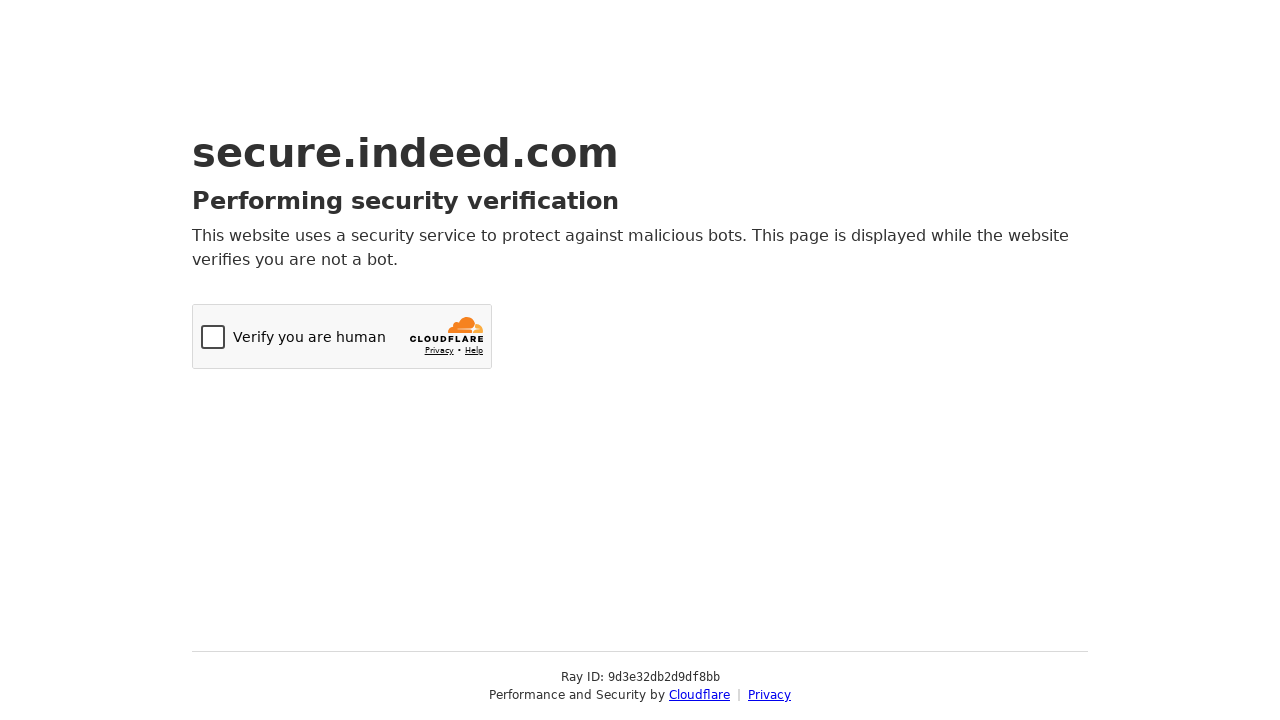

Navigated to Indeed's secure page
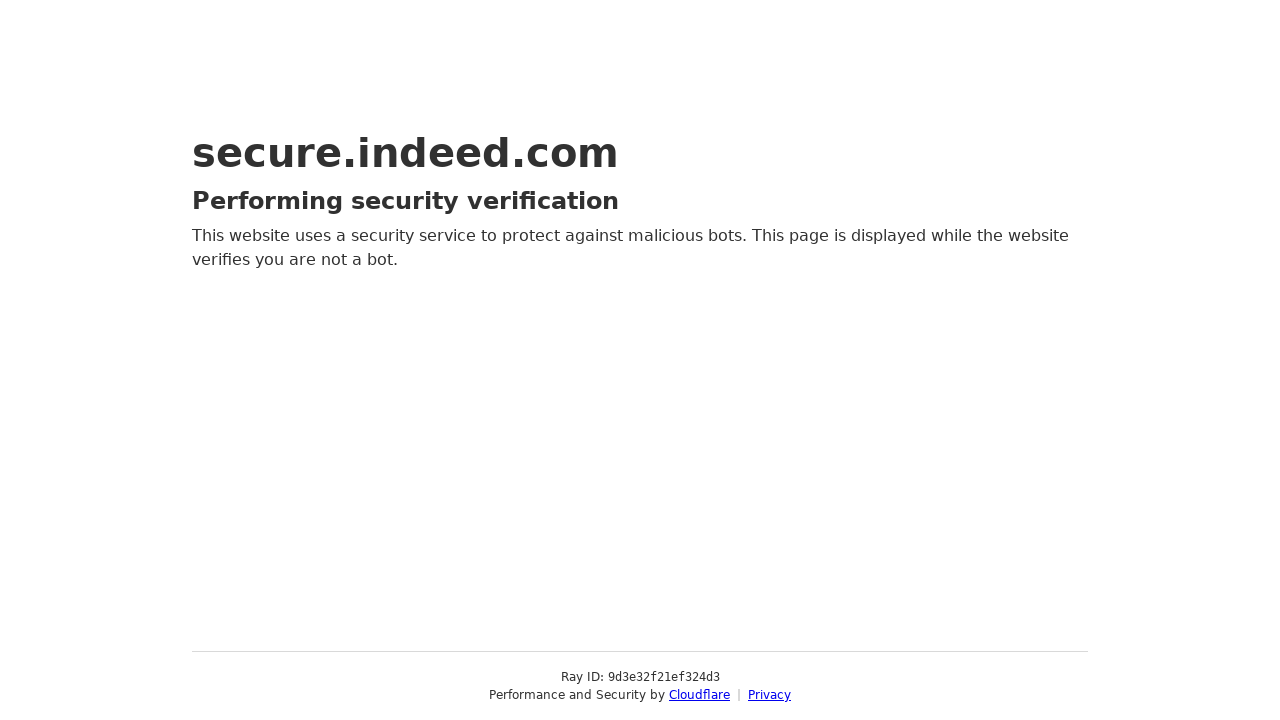

Retrieved all open pages from context
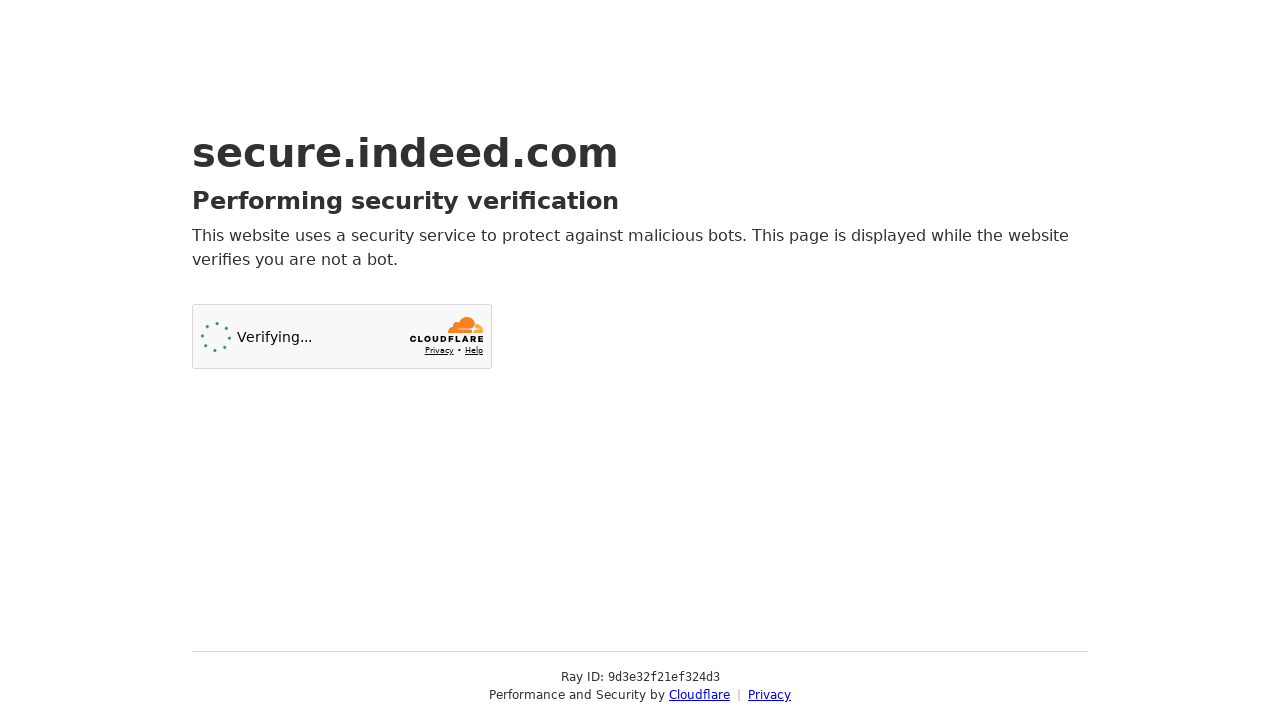

Retrieved title from open window: 'Just a moment...'
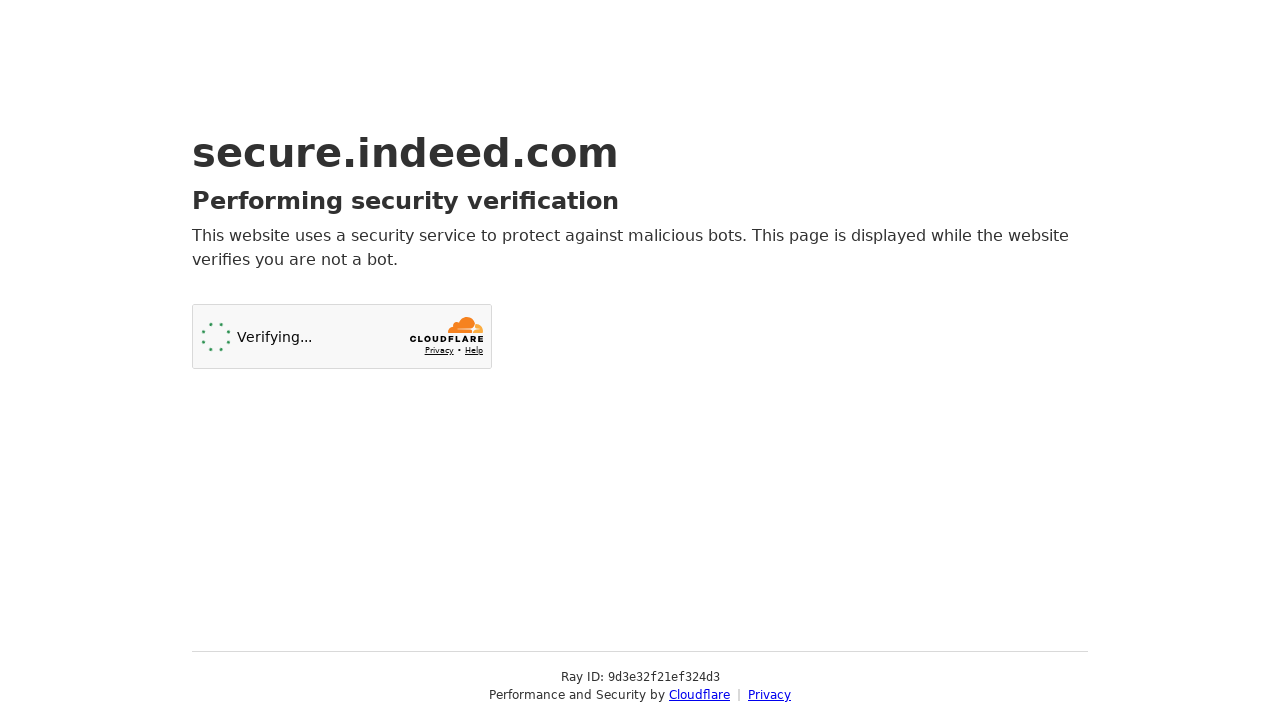

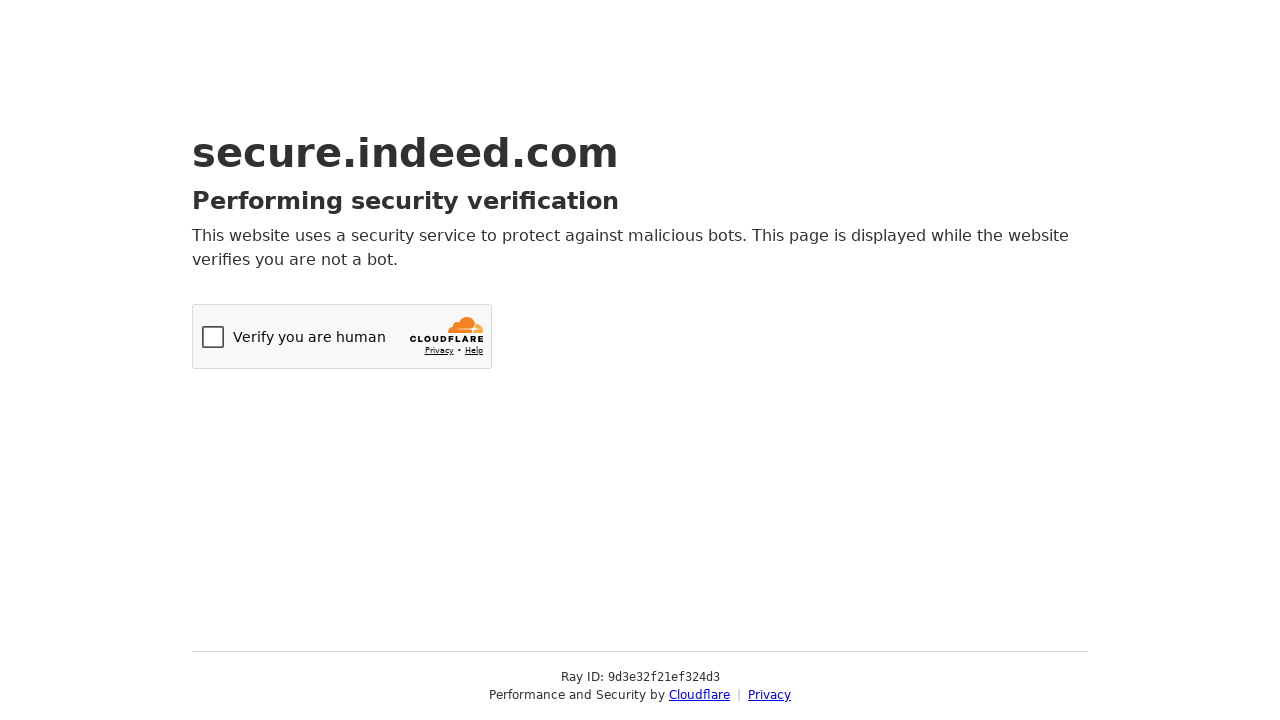